Tests locating a frame by its src attribute and filling a text input within that frame

Starting URL: https://ui.vision/demo/webtest/frames/

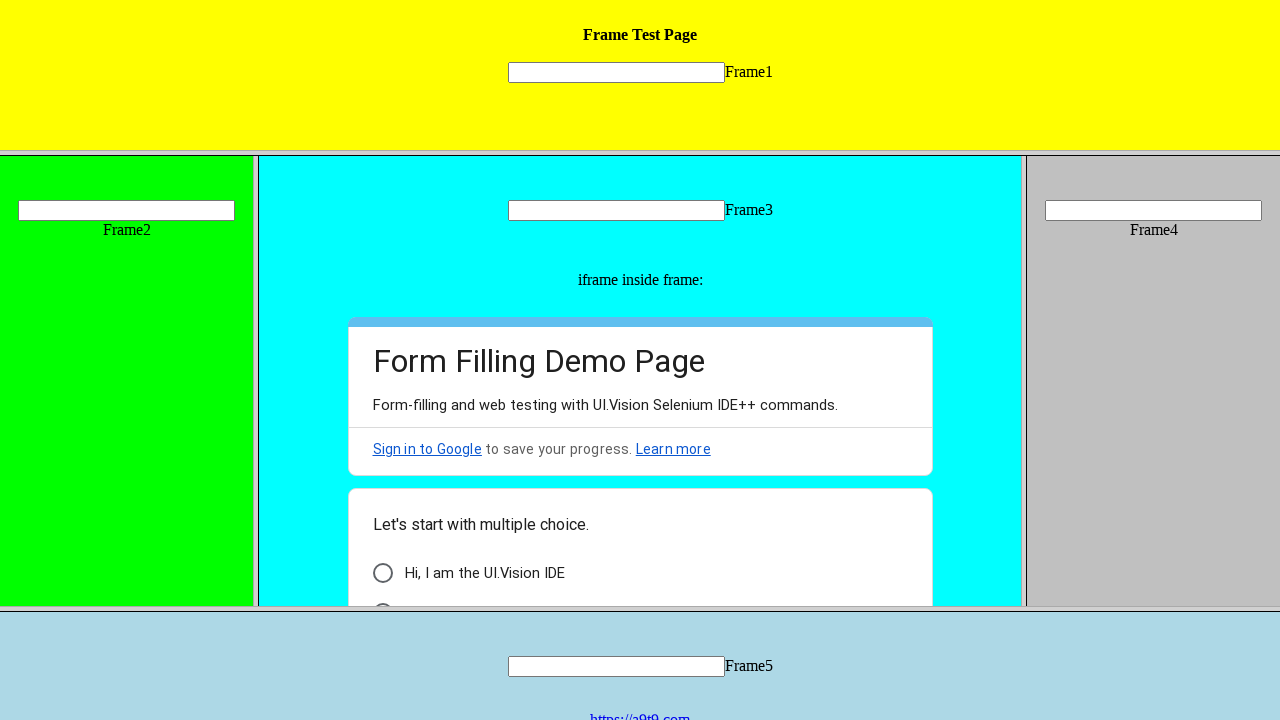

Located input element within frame_3.html
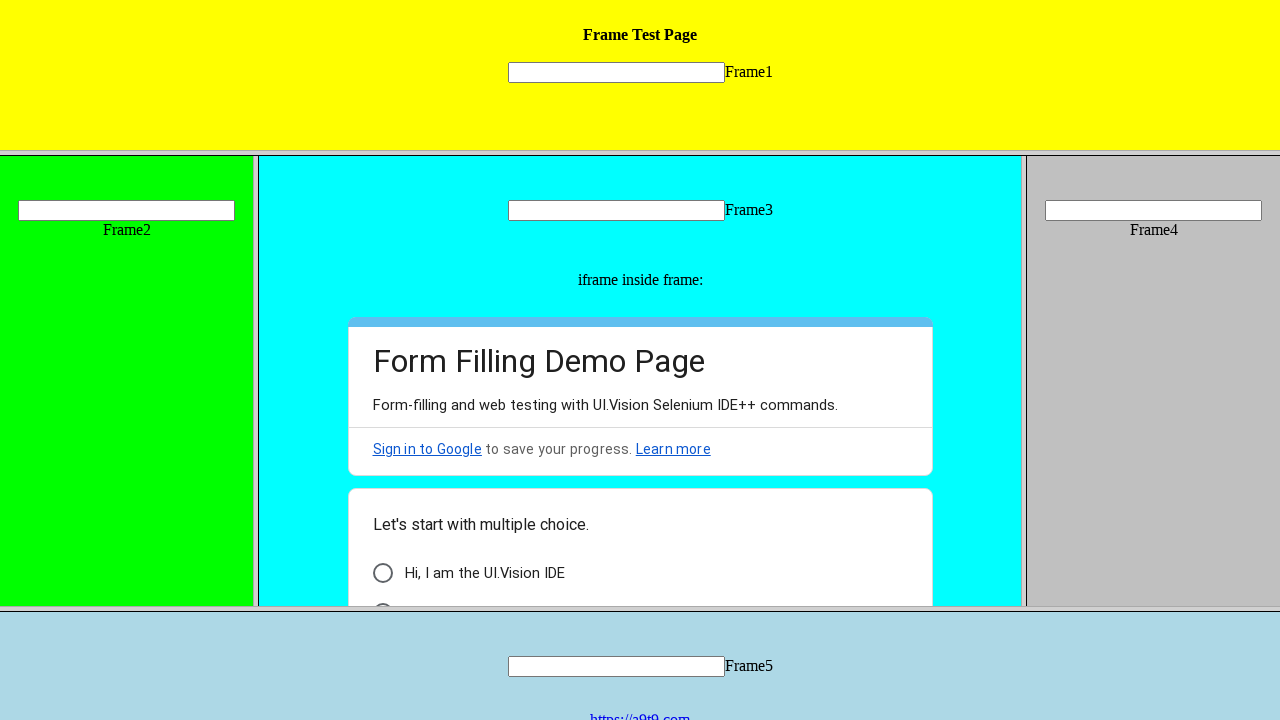

Filled text input field with 'Hassaan' on frame[src='frame_3.html'] >> internal:control=enter-frame >> [name='mytext3']
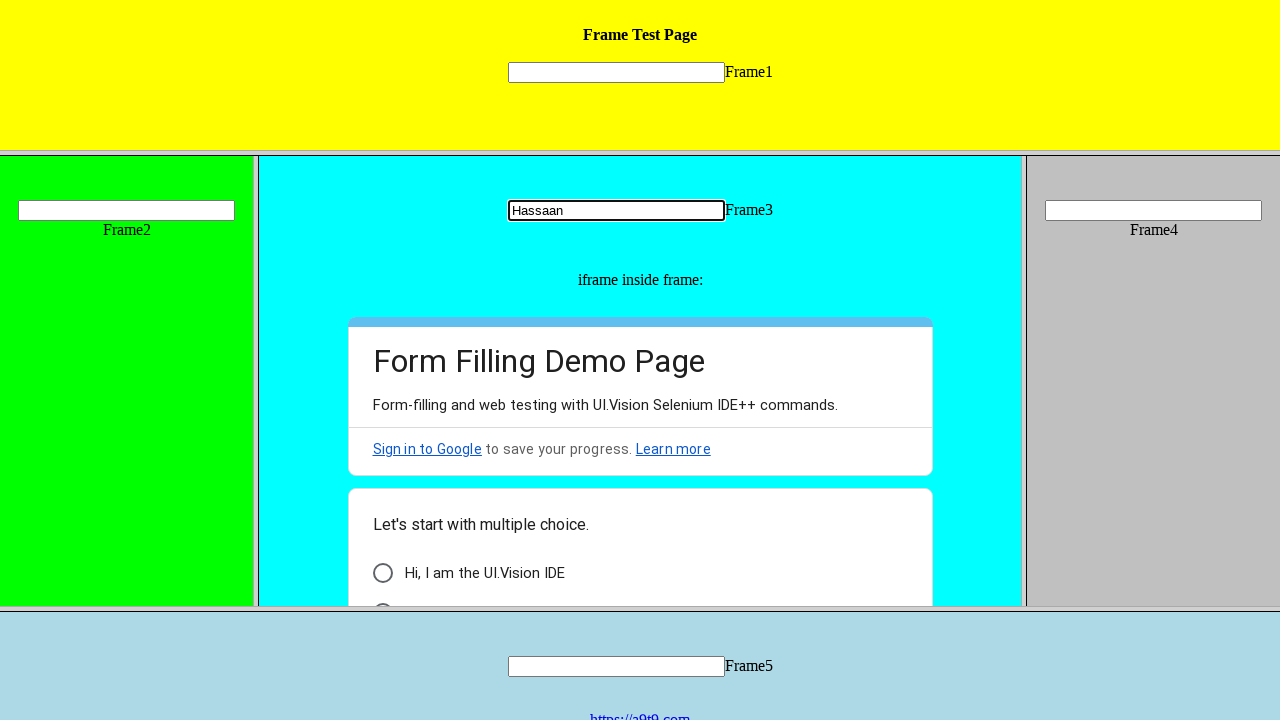

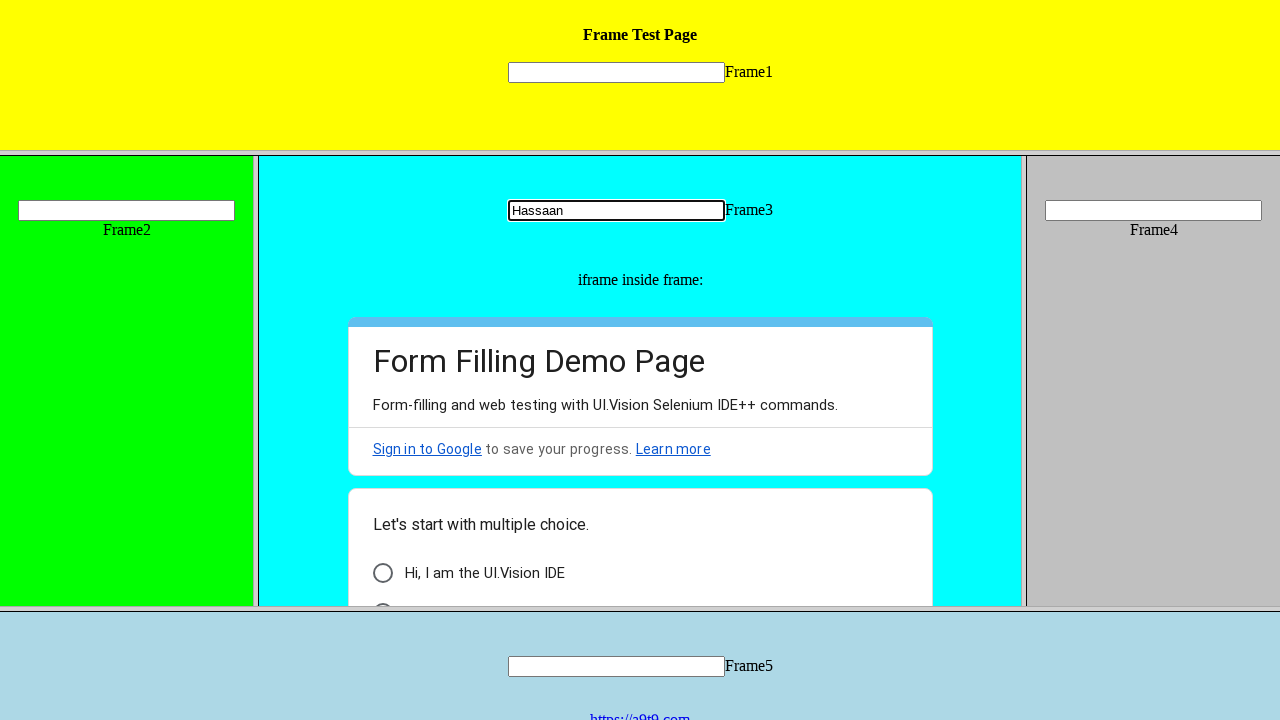